Tests clicking a link to navigate to a basic test page and then fills a first name input field using JavaScript-like interaction (Playwright's native methods handle this without needing explicit JS execution)

Starting URL: https://testeroprogramowania.github.io/selenium/

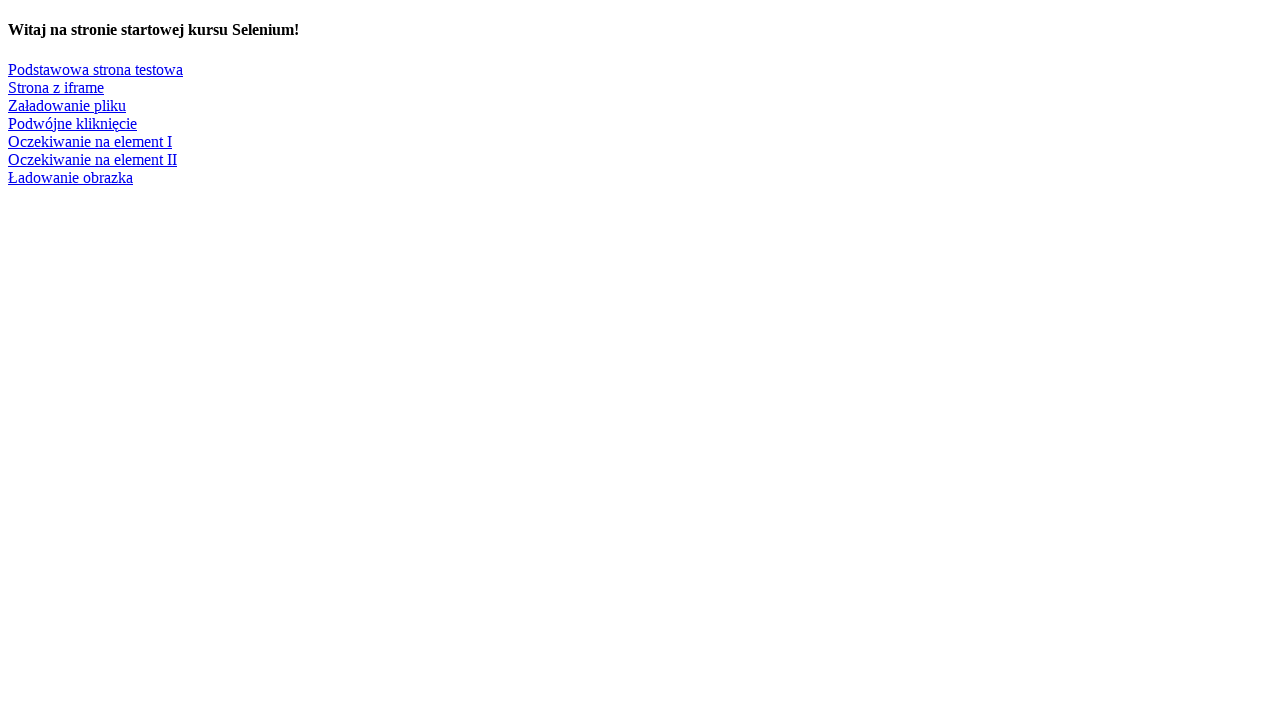

Clicked on 'Podstawowa strona testowa' link to navigate to basic test page at (96, 69) on text=Podstawowa strona testowa
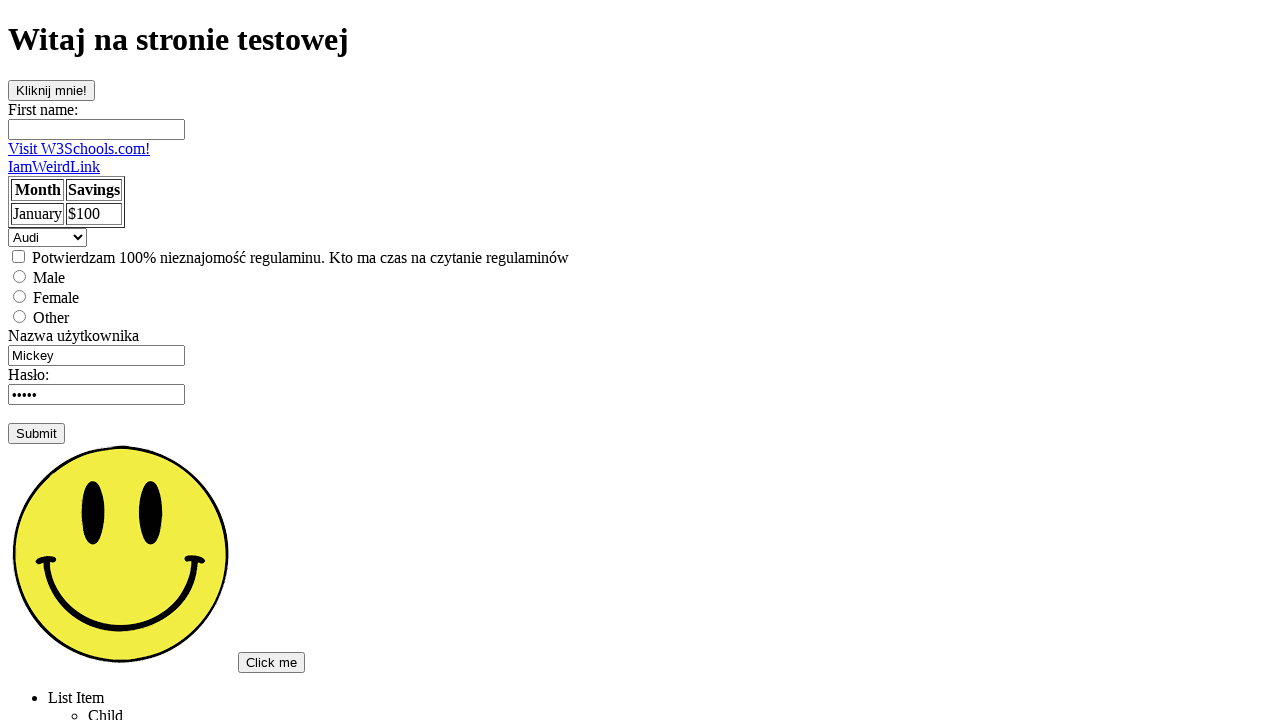

Filled first name input field with 'Sebastian' on input[name='fname']
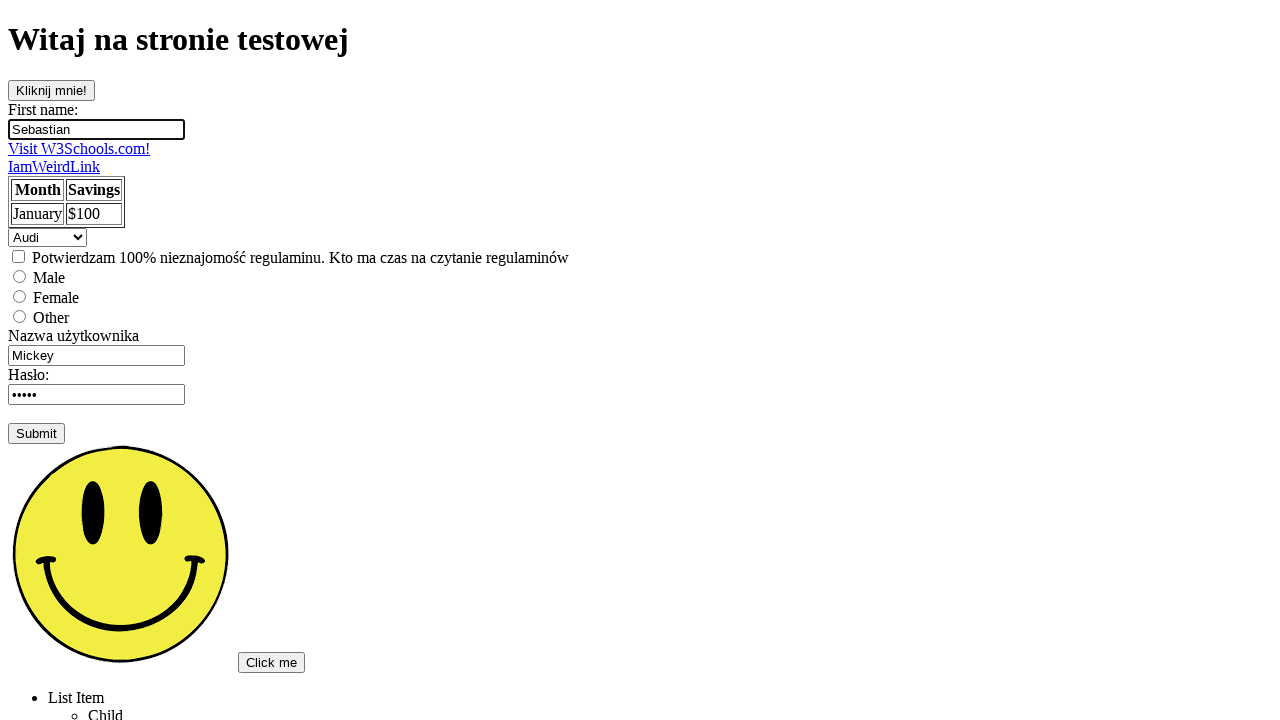

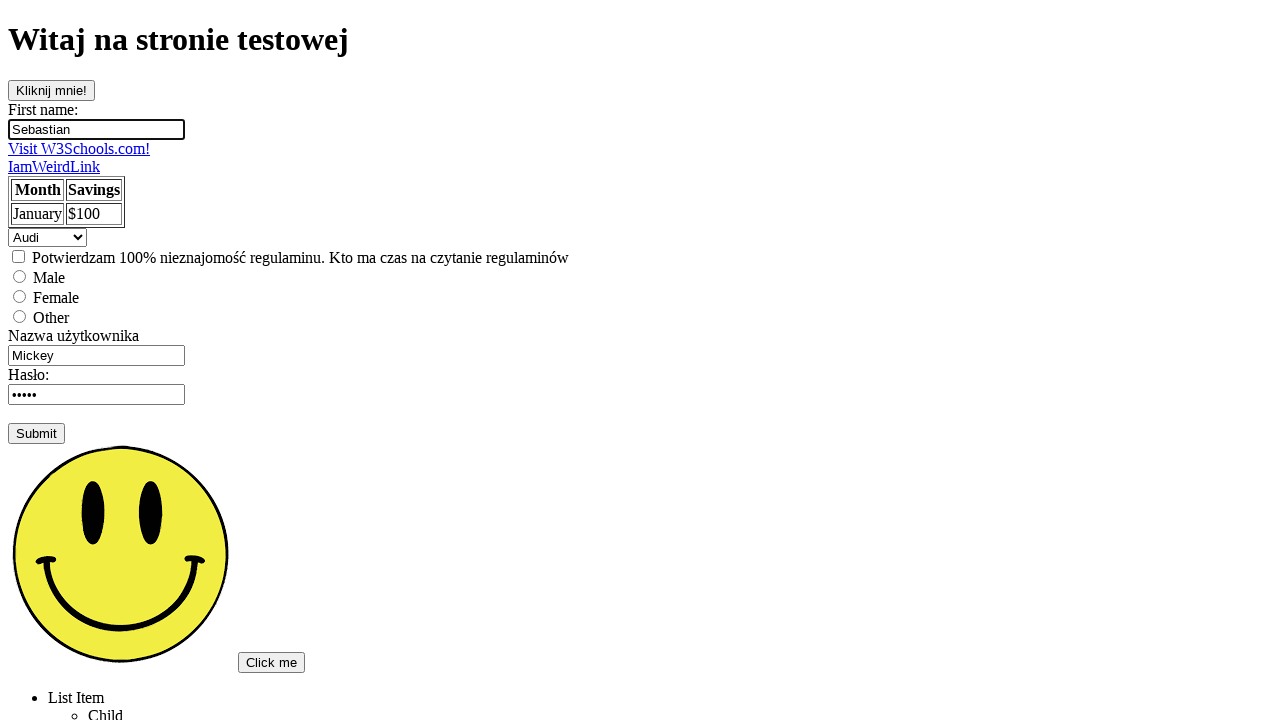